Tests browser navigation methods by navigating between YouTube and TestOtomasyonu websites, using back/forward navigation and refresh functionality

Starting URL: https://www.youtube.com/

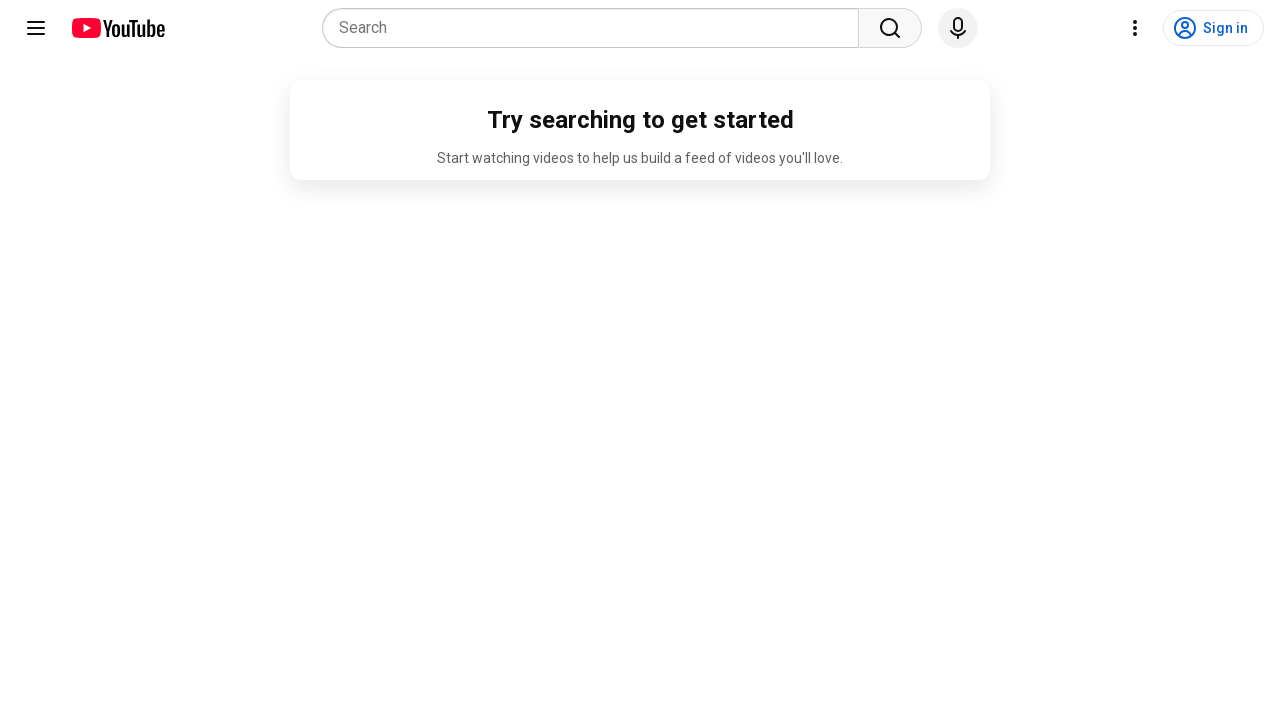

Navigated to TestOtomasyonu website
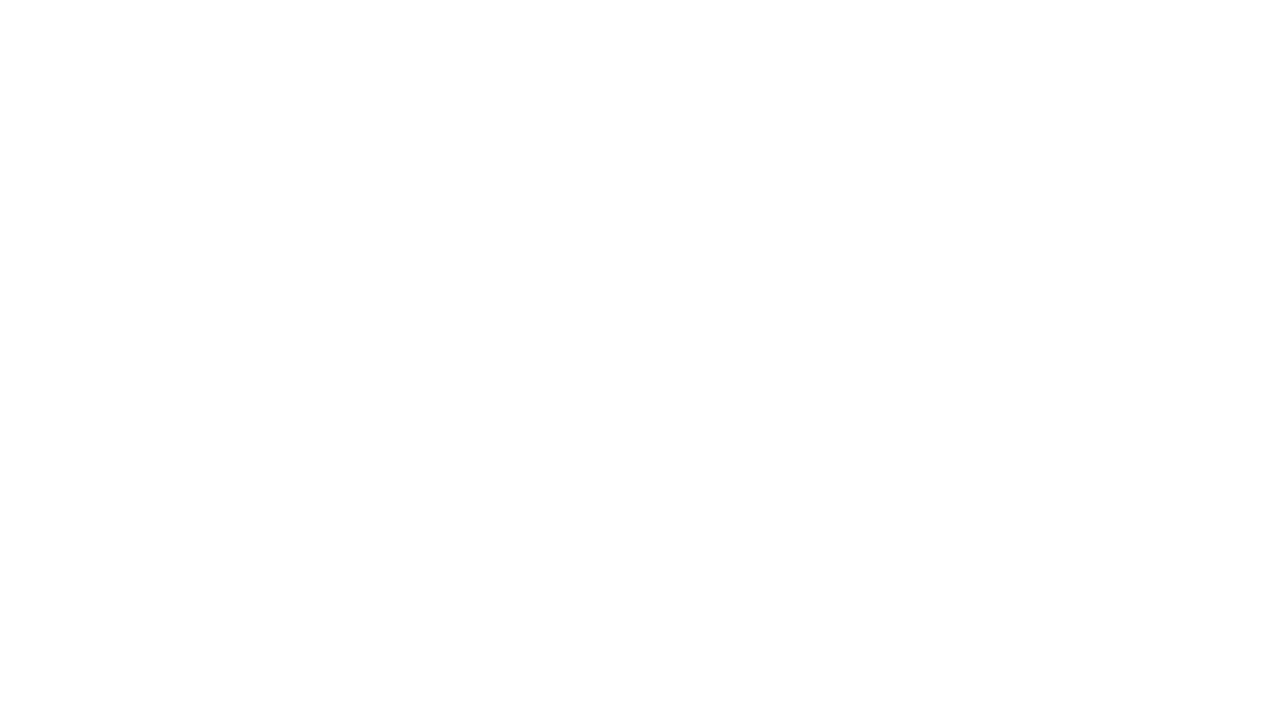

Navigated back to YouTube using browser back button
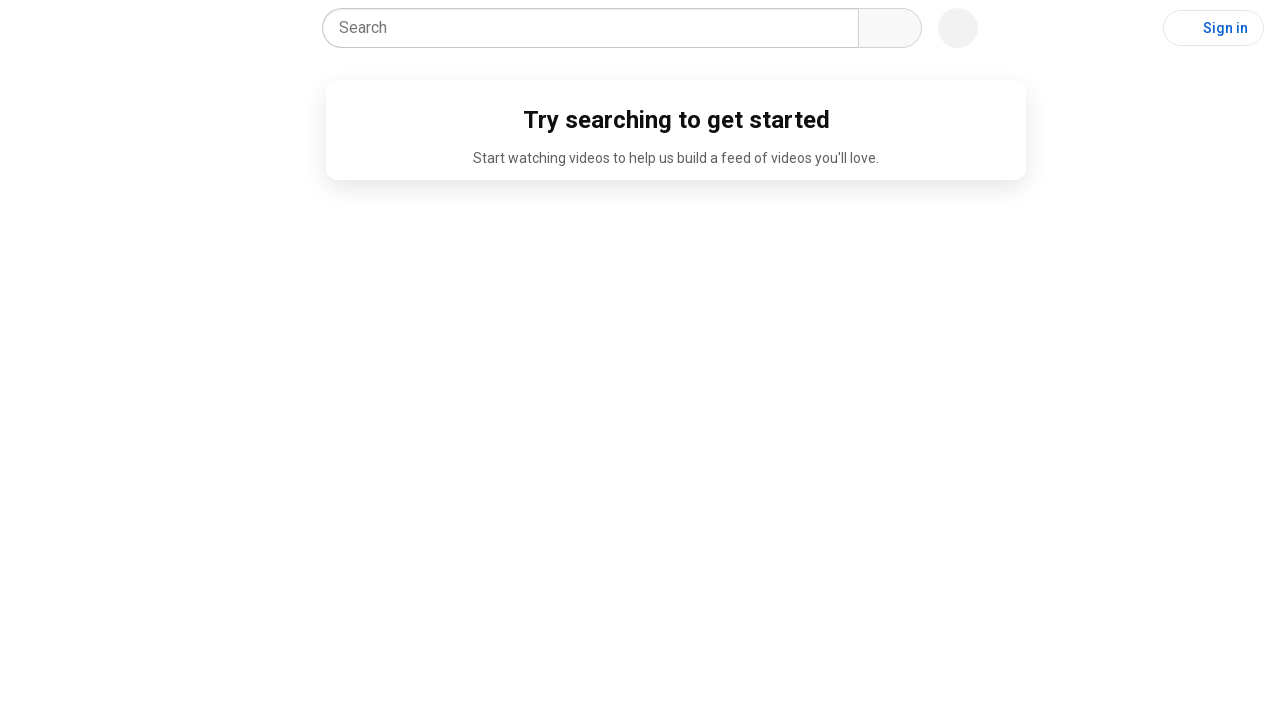

Navigated forward to TestOtomasyonu using browser forward button
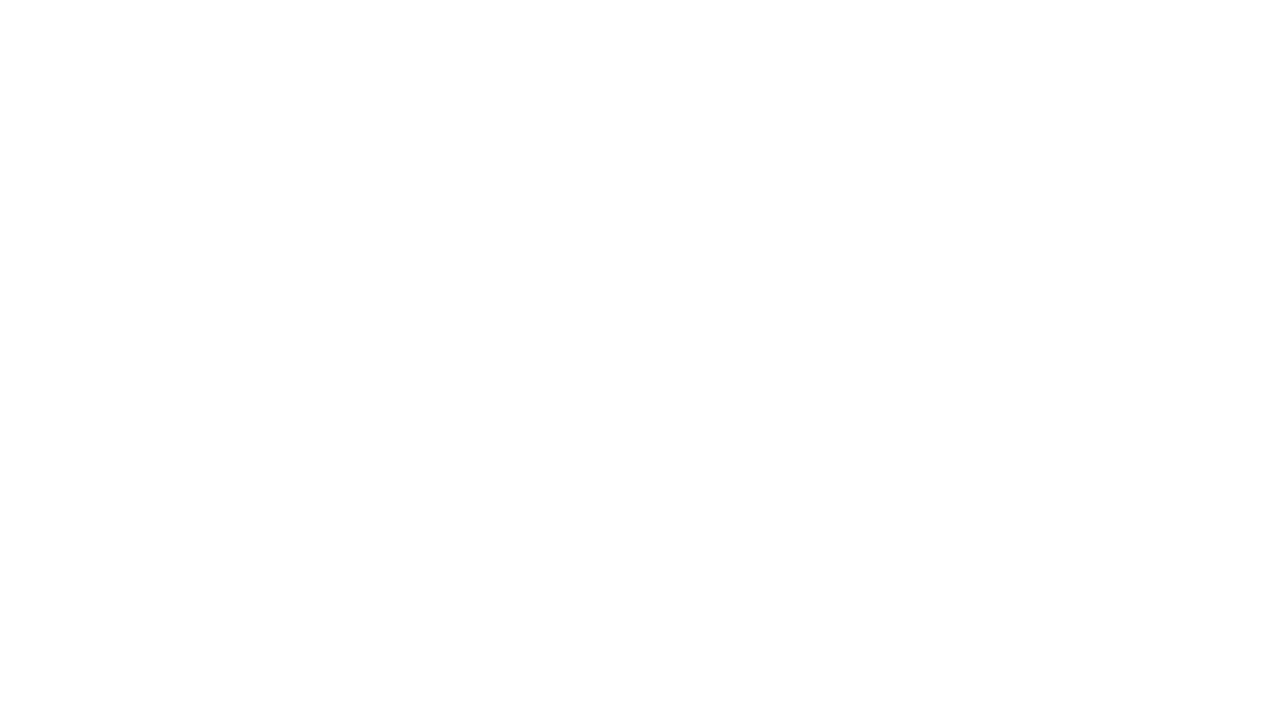

Refreshed the current TestOtomasyonu page
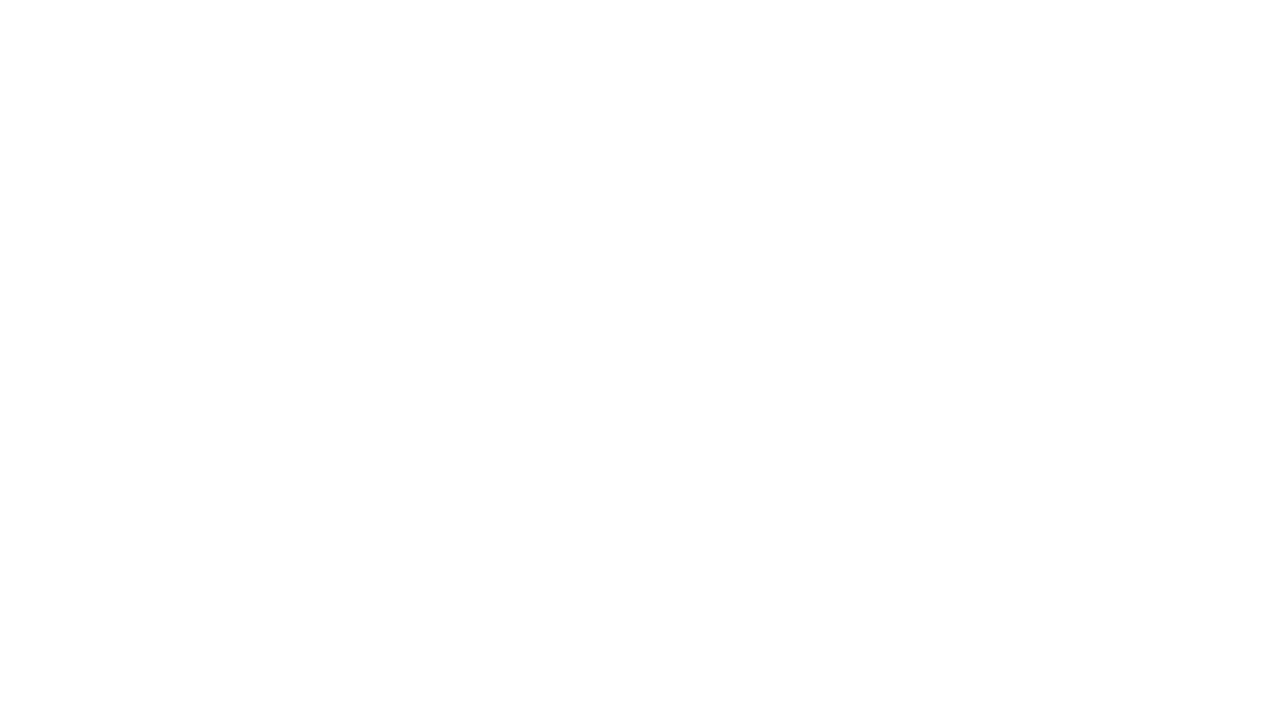

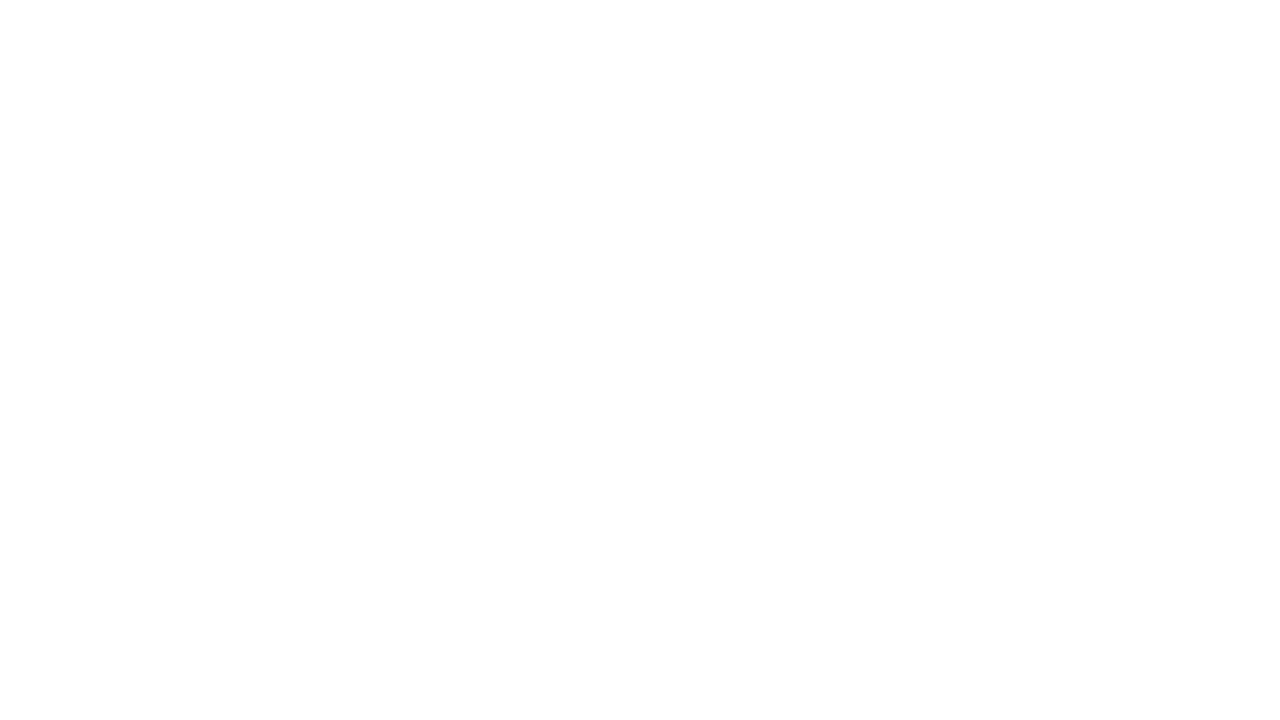